Creates a new task in a CRUD application by filling in the task name and content fields, then clicking the add button

Starting URL: https://hamonnah.github.io

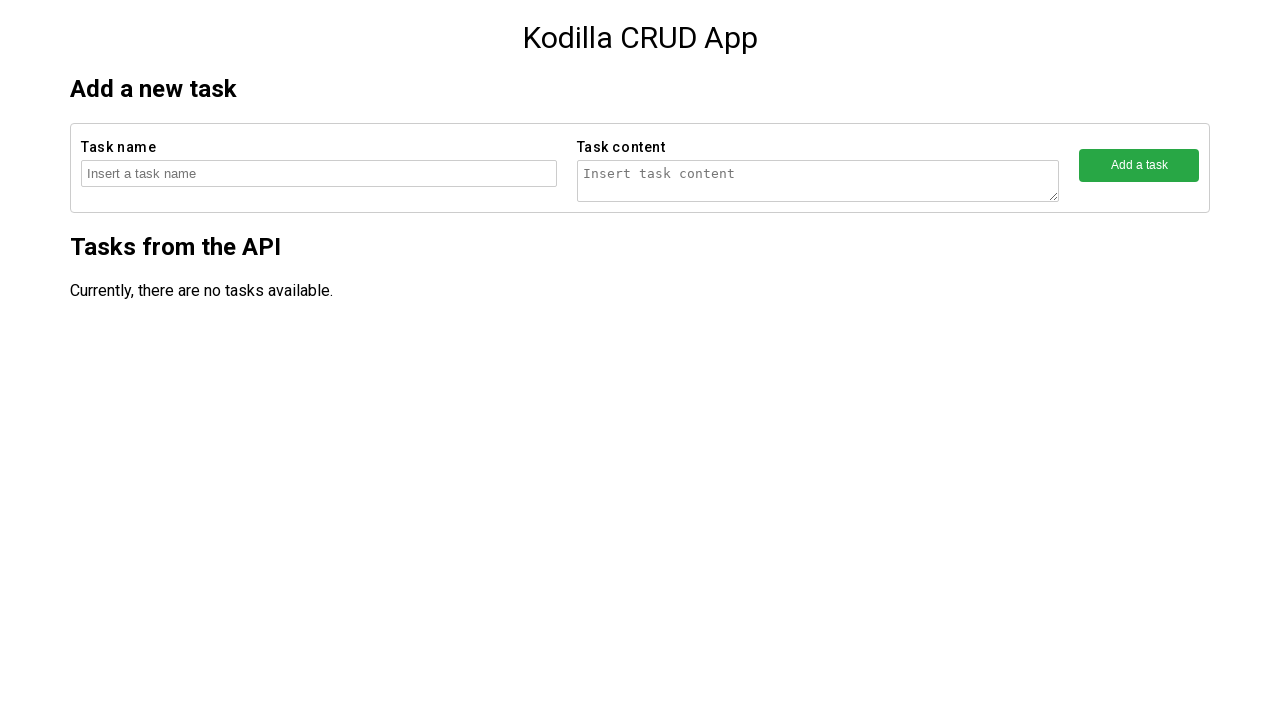

Filled task name field with 'Task number 93154' on //form[contains(@action, 'createTask')]//input[1]
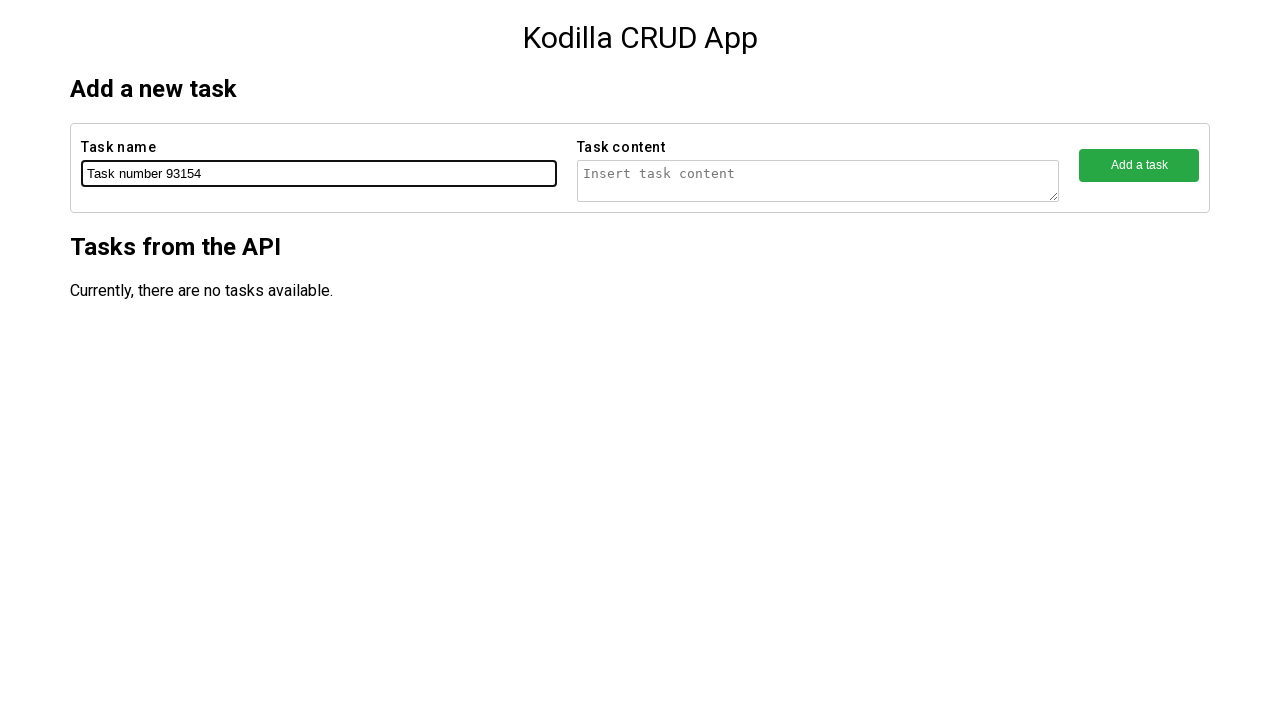

Filled task content field with 'Task number 93154 content' on //form[contains(@action, 'createTask')]/fieldset[2]/textarea
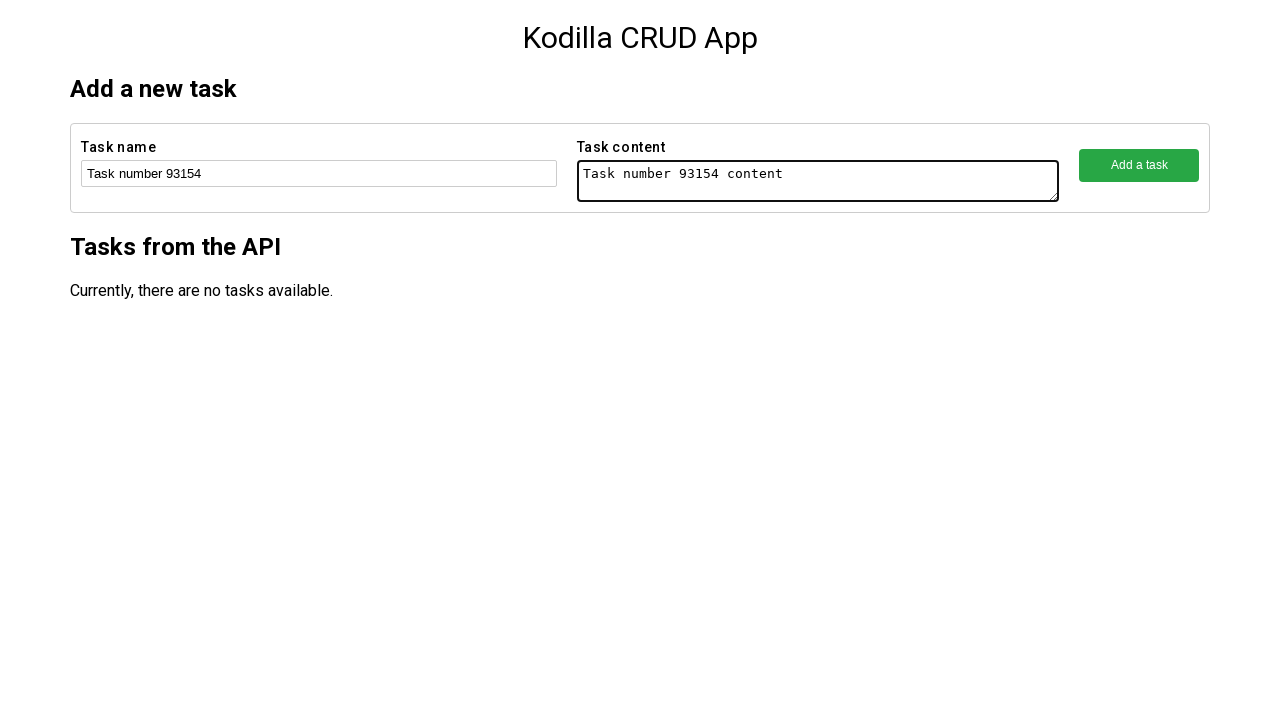

Clicked the add button to create task at (1139, 165) on xpath=//form[contains(@action, 'createTask')]/fieldset[3]/button
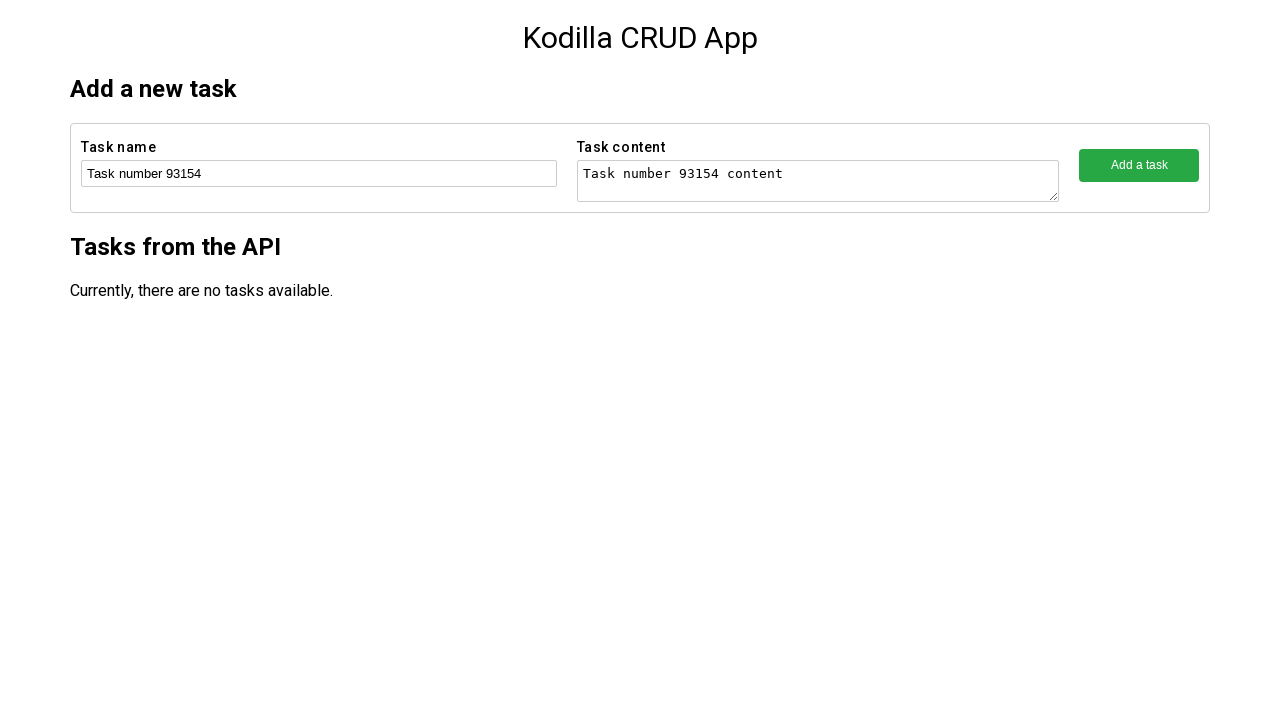

Waited for task creation to complete
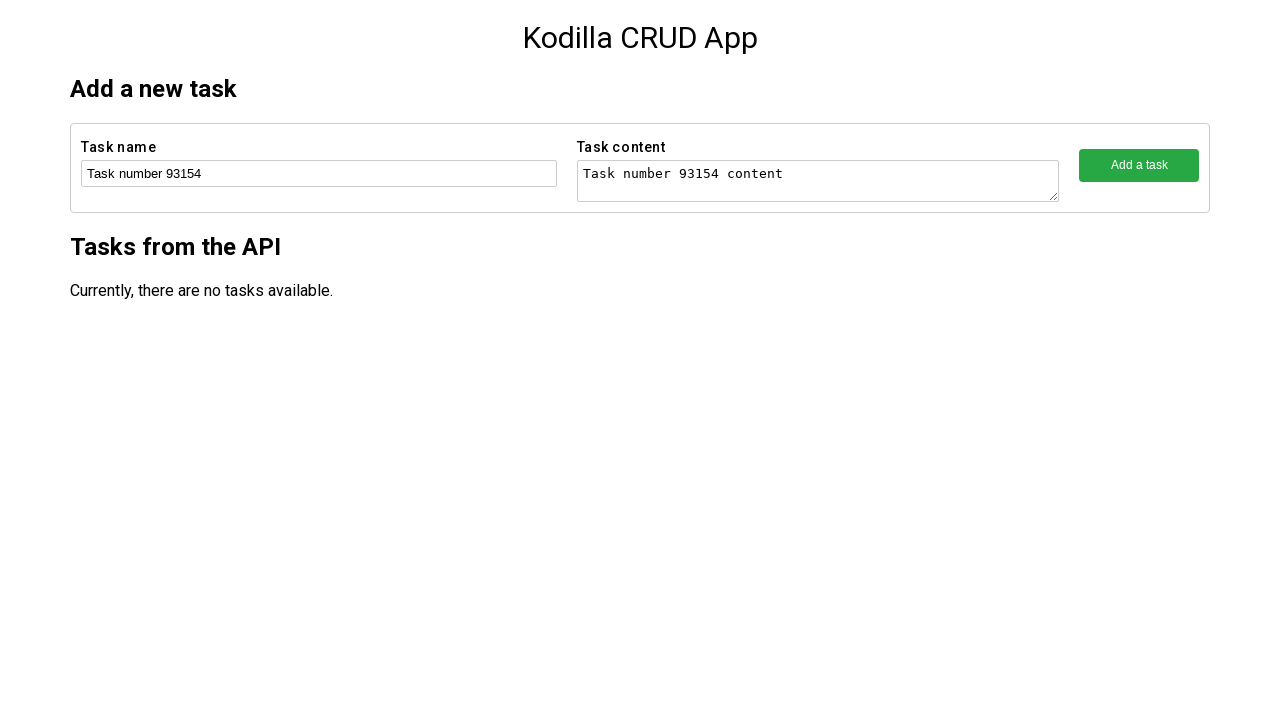

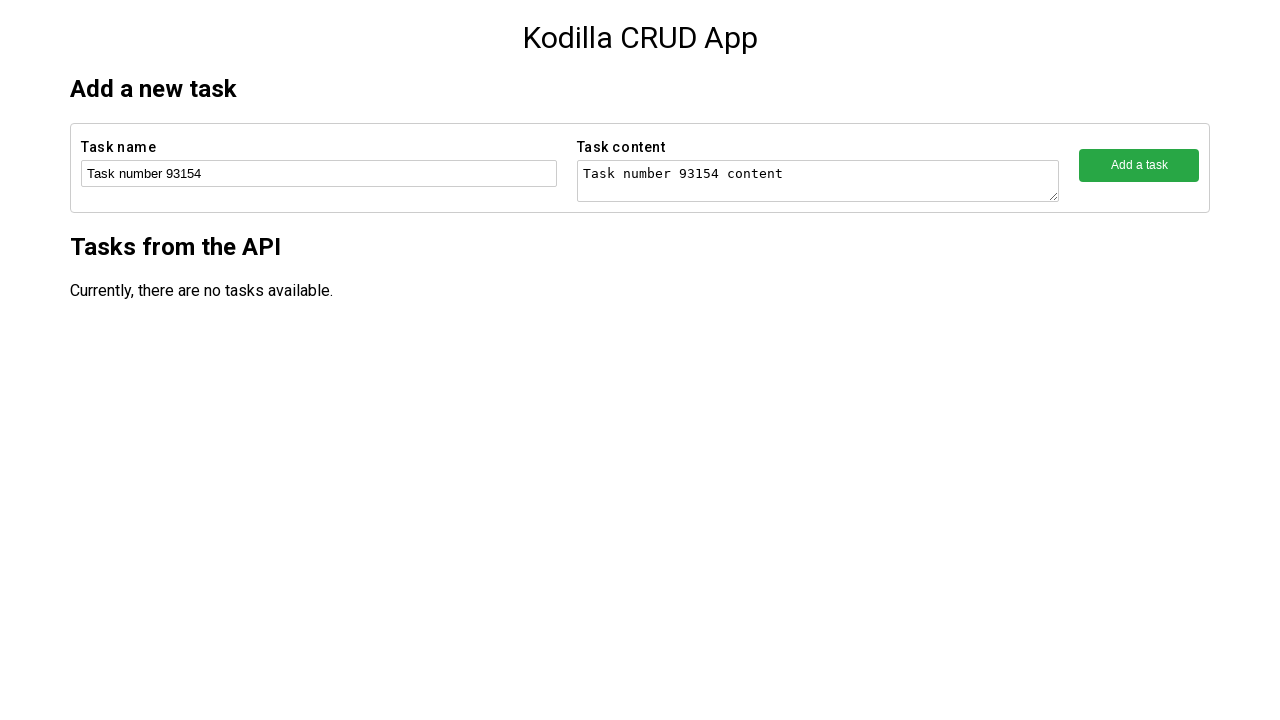